Tests a math challenge form by reading a value from an element's attribute, calculating a logarithmic result, filling in the answer, checking required checkboxes, and submitting the form

Starting URL: http://suninjuly.github.io/get_attribute.html

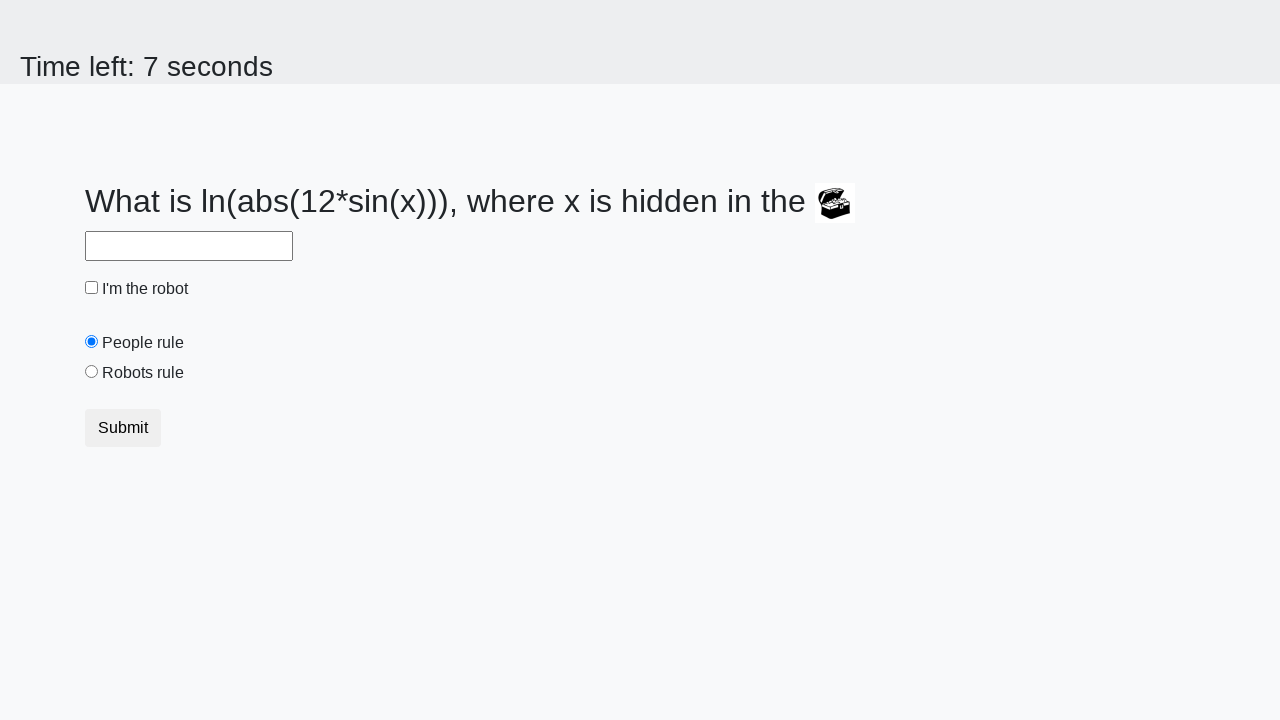

Located the treasure element with hidden value
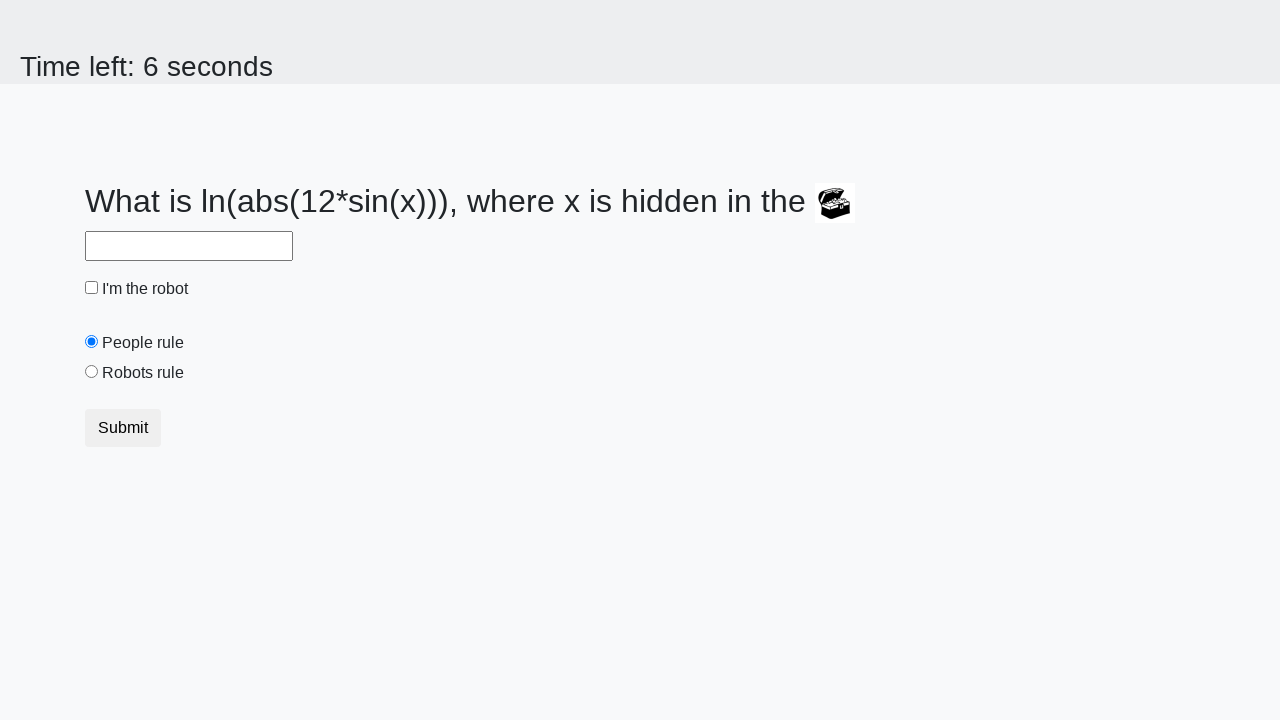

Retrieved hidden attribute 'valuex' from treasure element: 189
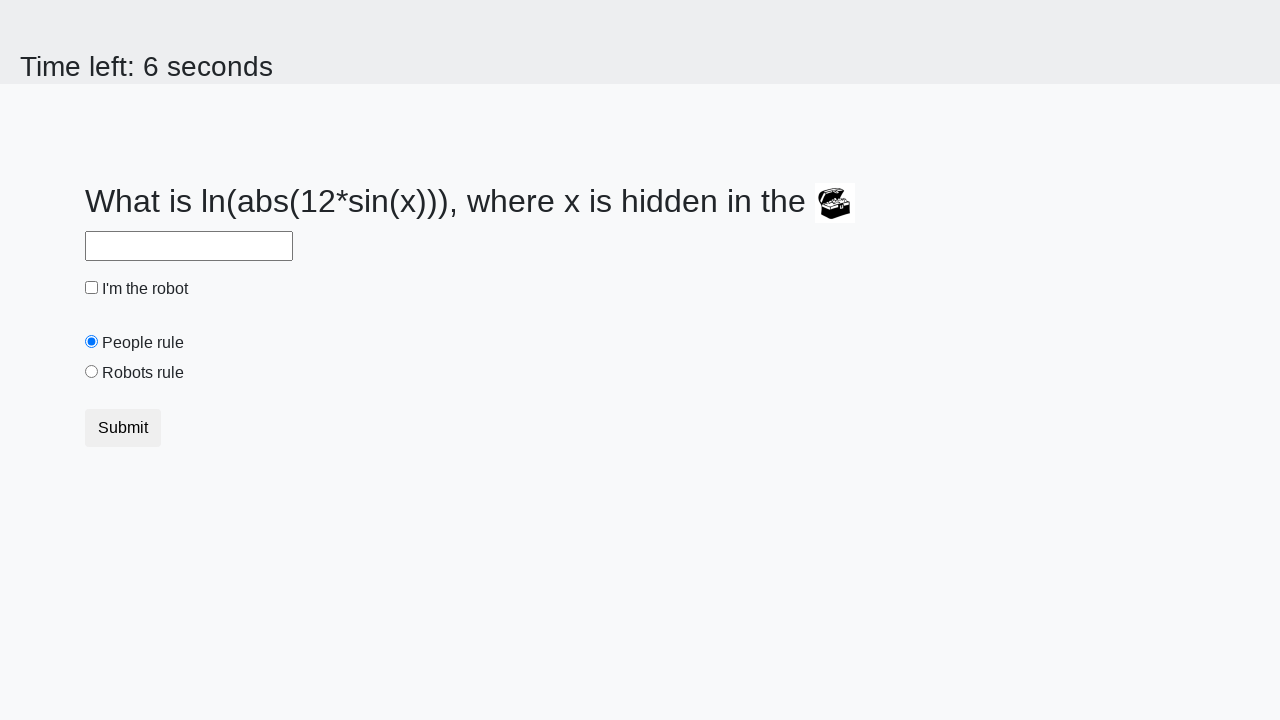

Calculated logarithmic answer: 1.7578260970487882
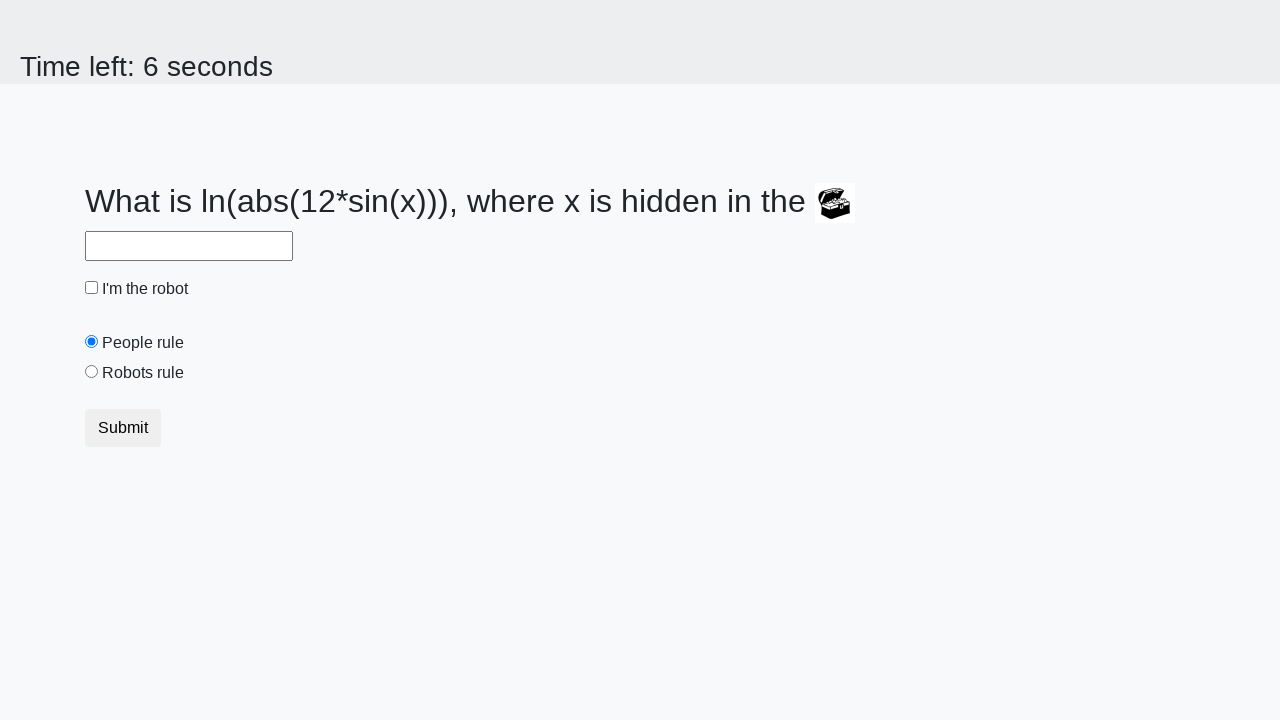

Filled answer field with calculated value: 1.7578260970487882 on #answer
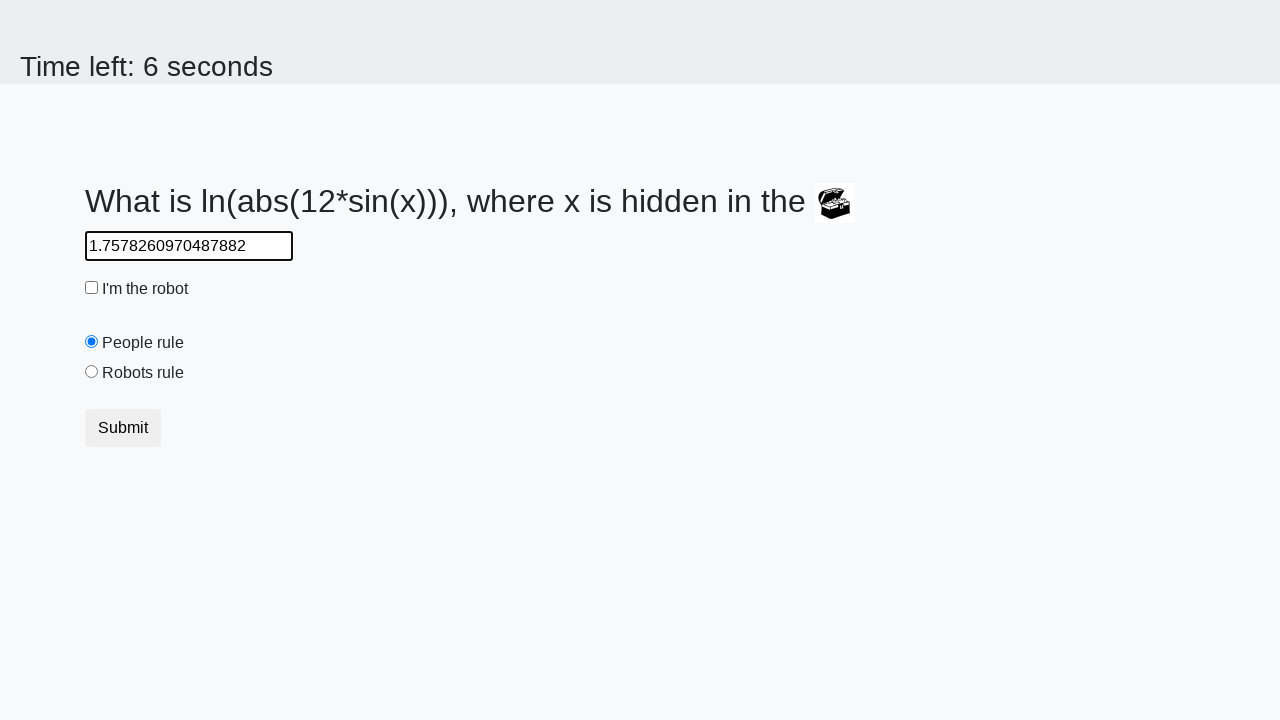

Checked the robot checkbox at (92, 288) on #robotCheckbox
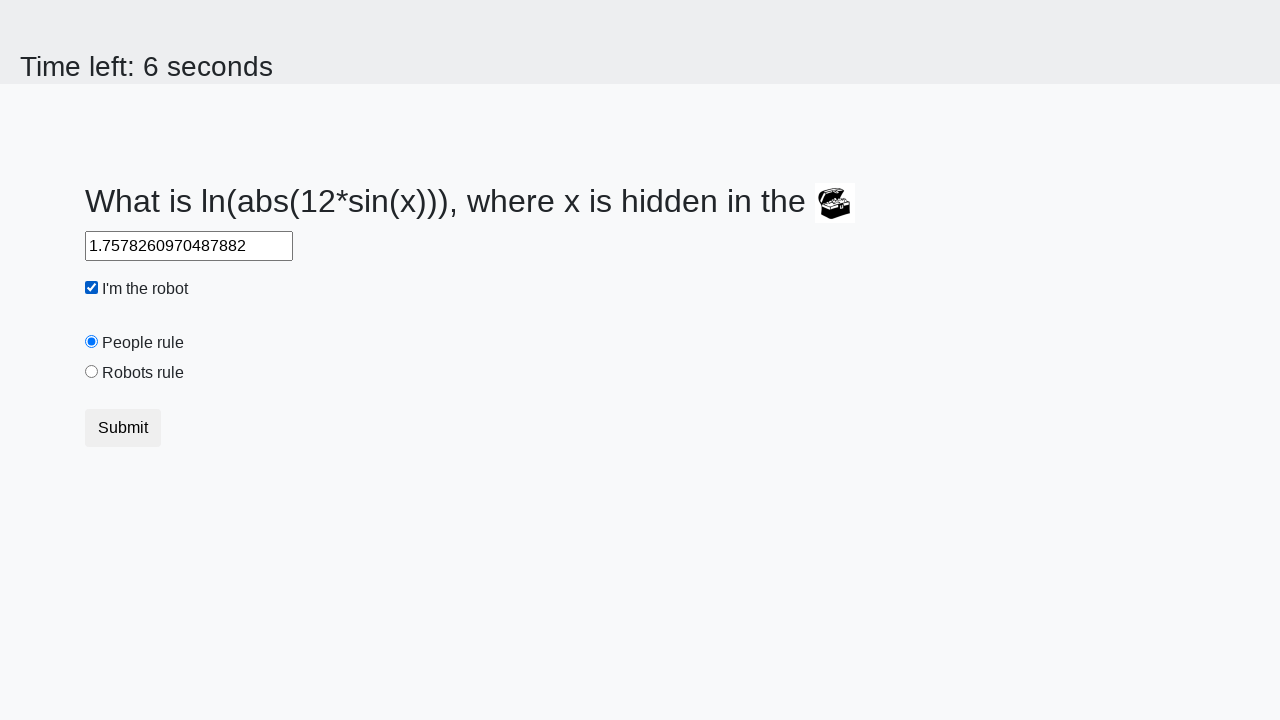

Checked the robots rule checkbox at (92, 372) on #robotsRule
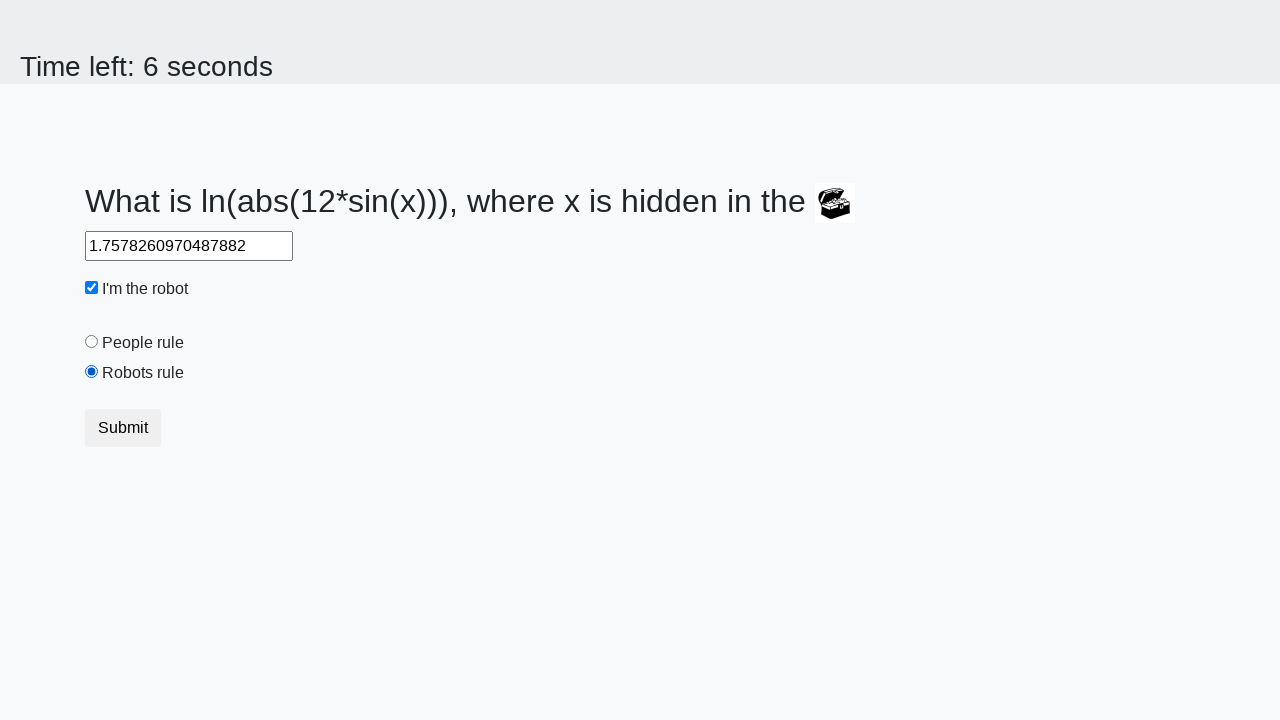

Clicked submit button to submit the form at (123, 428) on .btn.btn-default
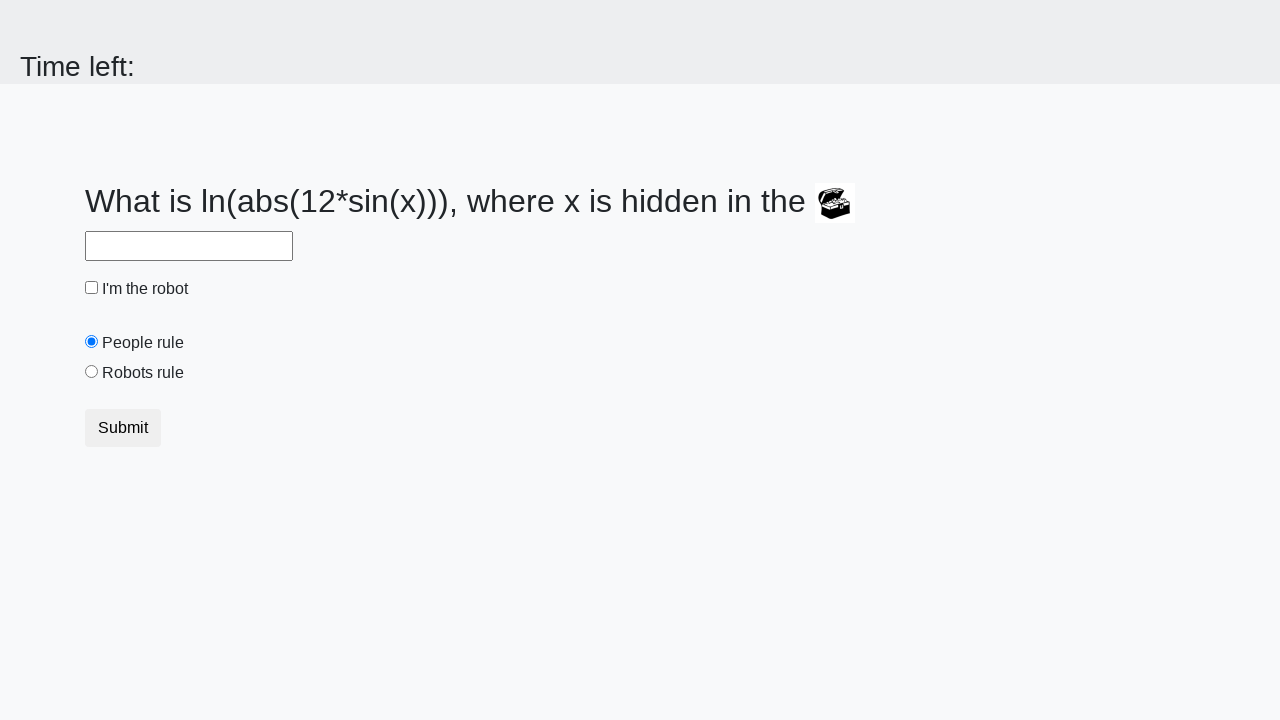

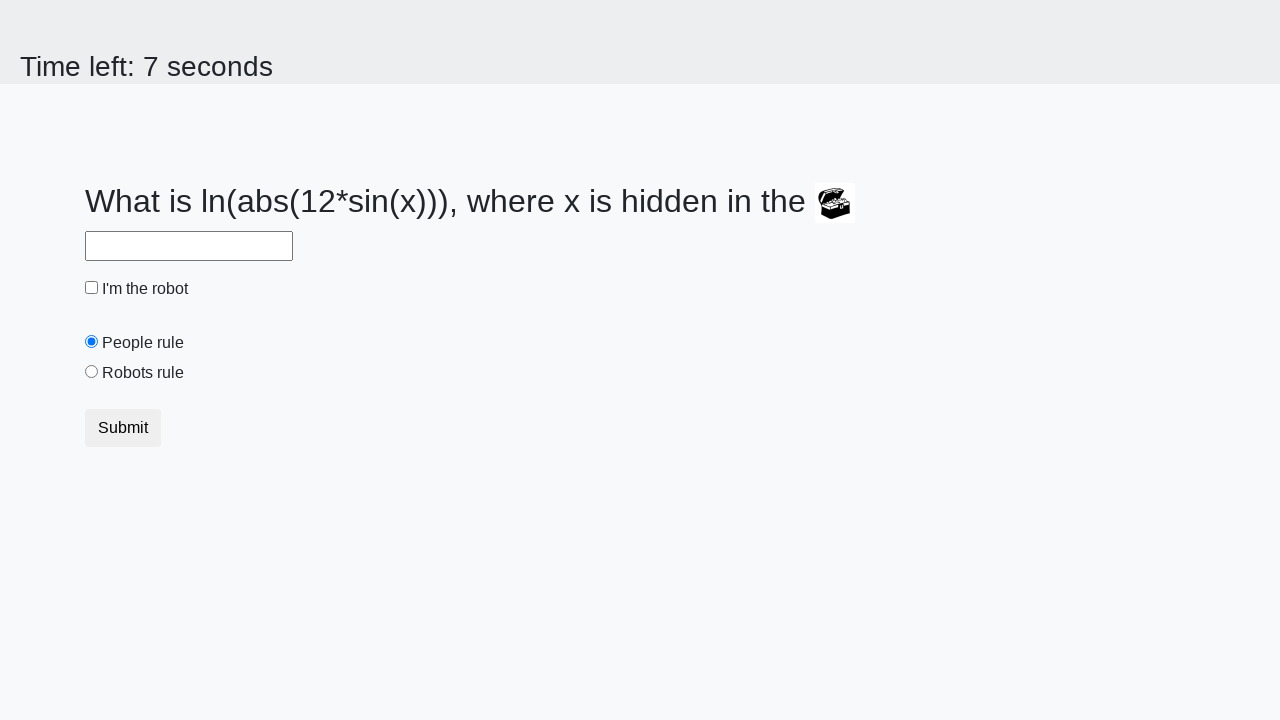